Verifies the current URL of the OrangeHRM login page matches the expected URL

Starting URL: https://opensource-demo.orangehrmlive.com/web/index.php/auth/login

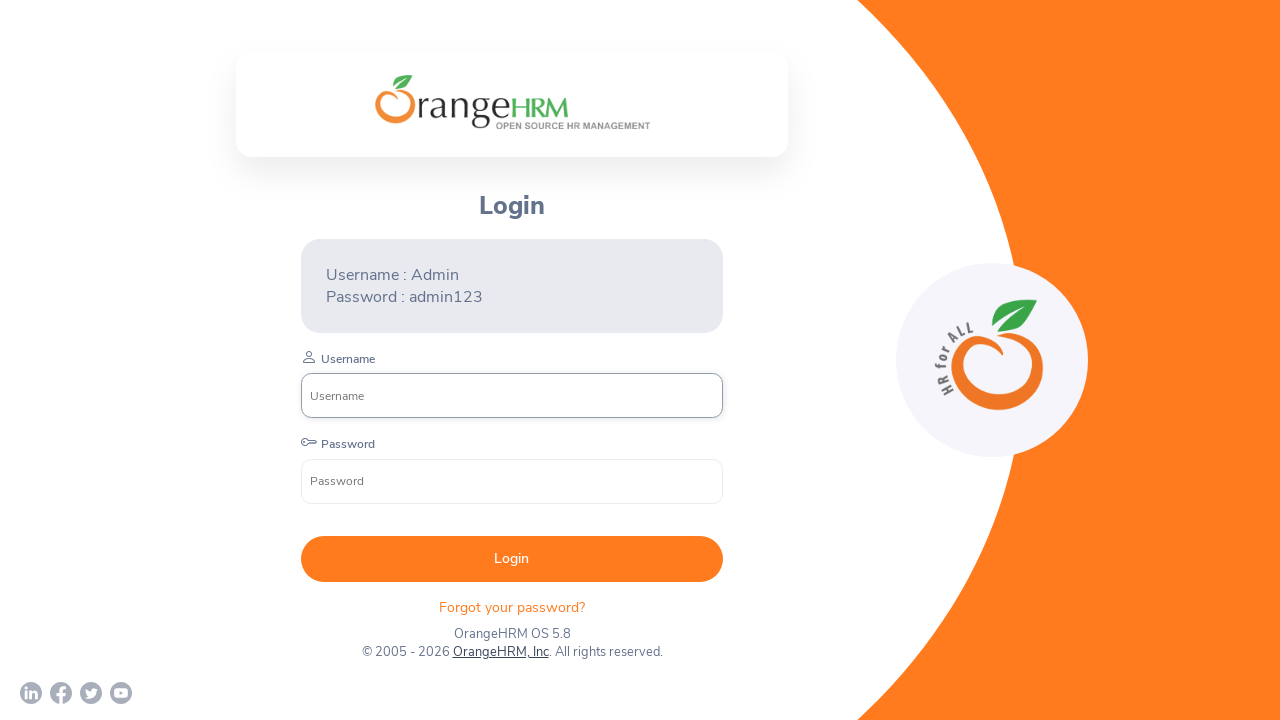

Waited for page to reach domcontentloaded state
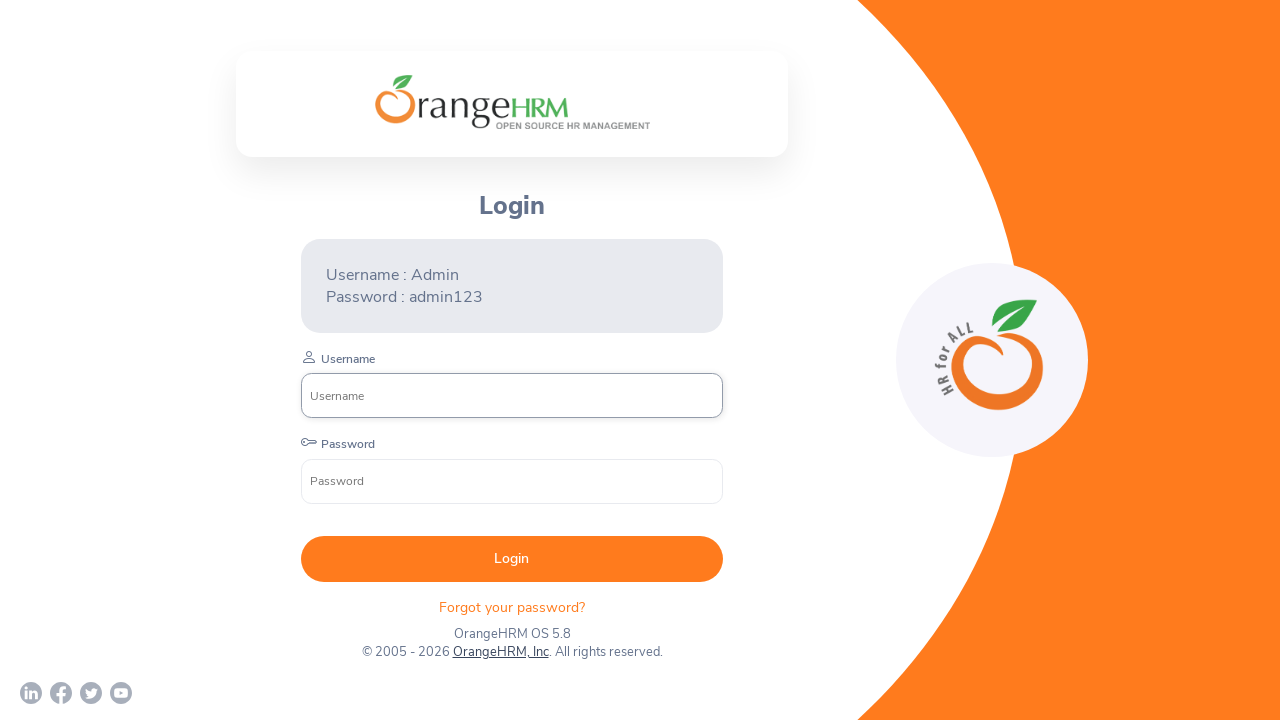

Verified current URL matches expected OrangeHRM login page URL
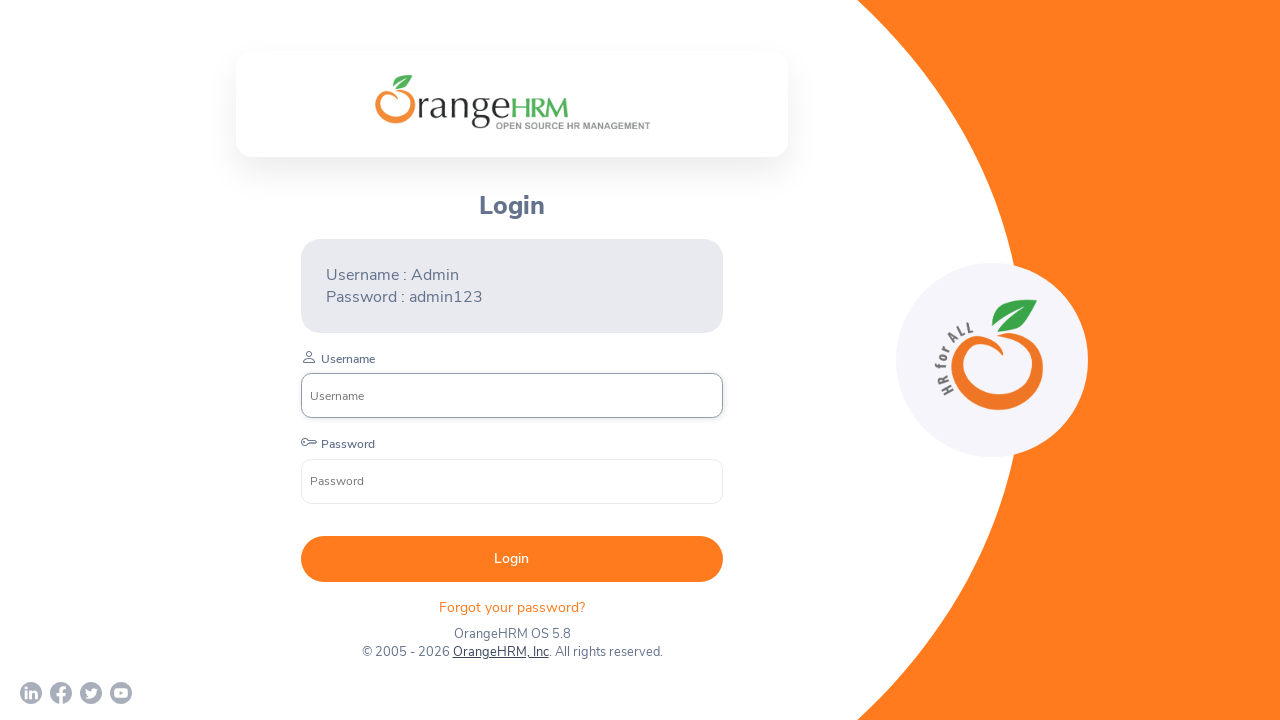

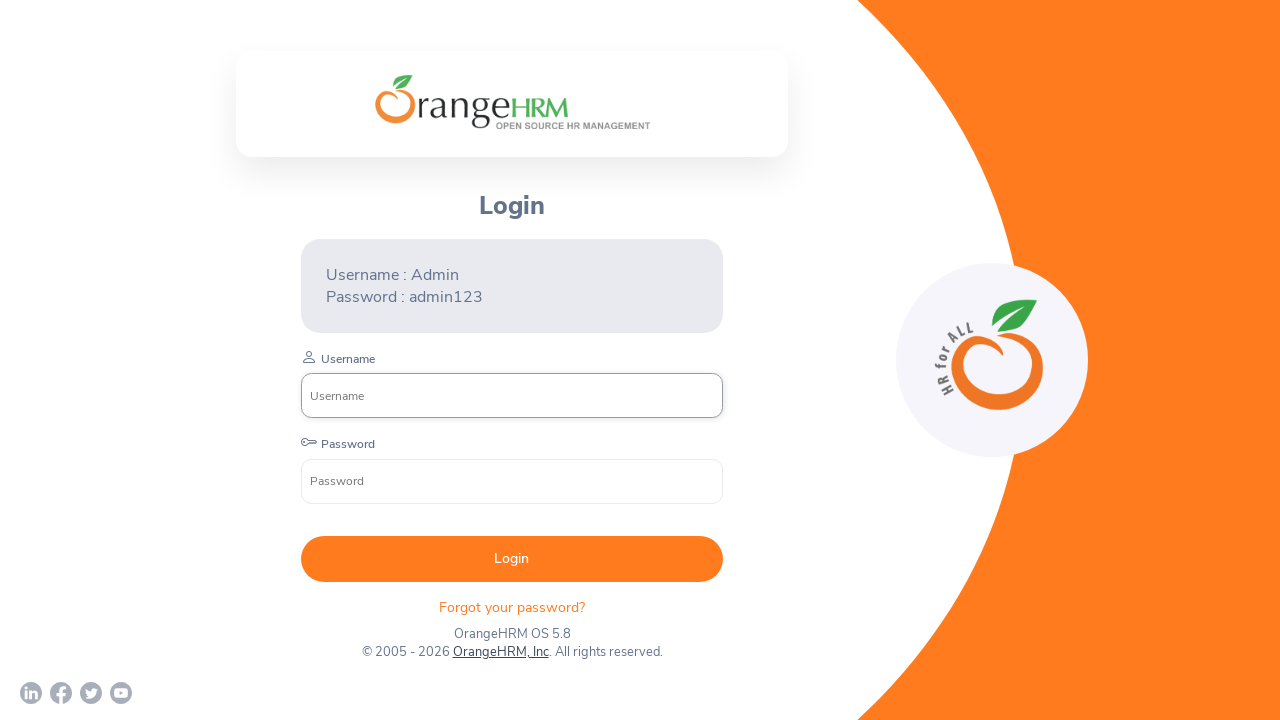